Tests banking application by logging in as a customer, checking account balance, and making deposits with various amounts including invalid ones

Starting URL: https://www.globalsqa.com/angularJs-protractor/BankingProject/

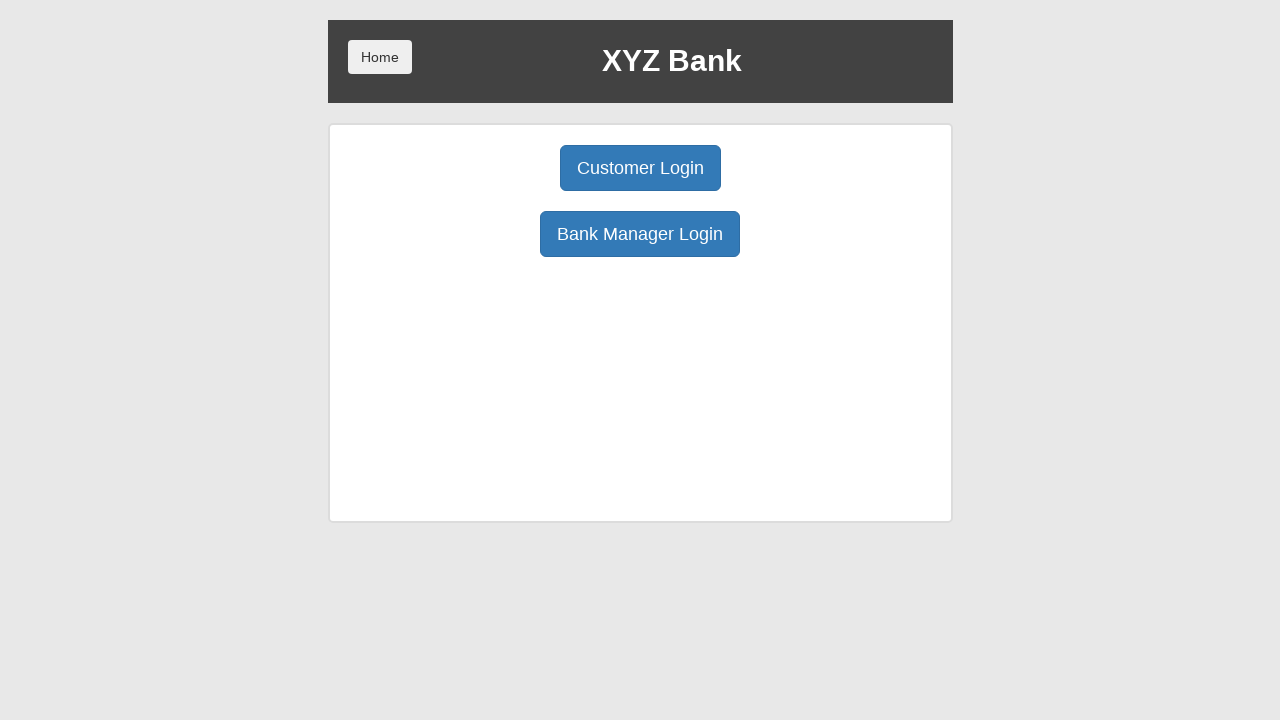

Clicked on Customer Login button at (640, 168) on xpath=//*[text()='Customer Login']
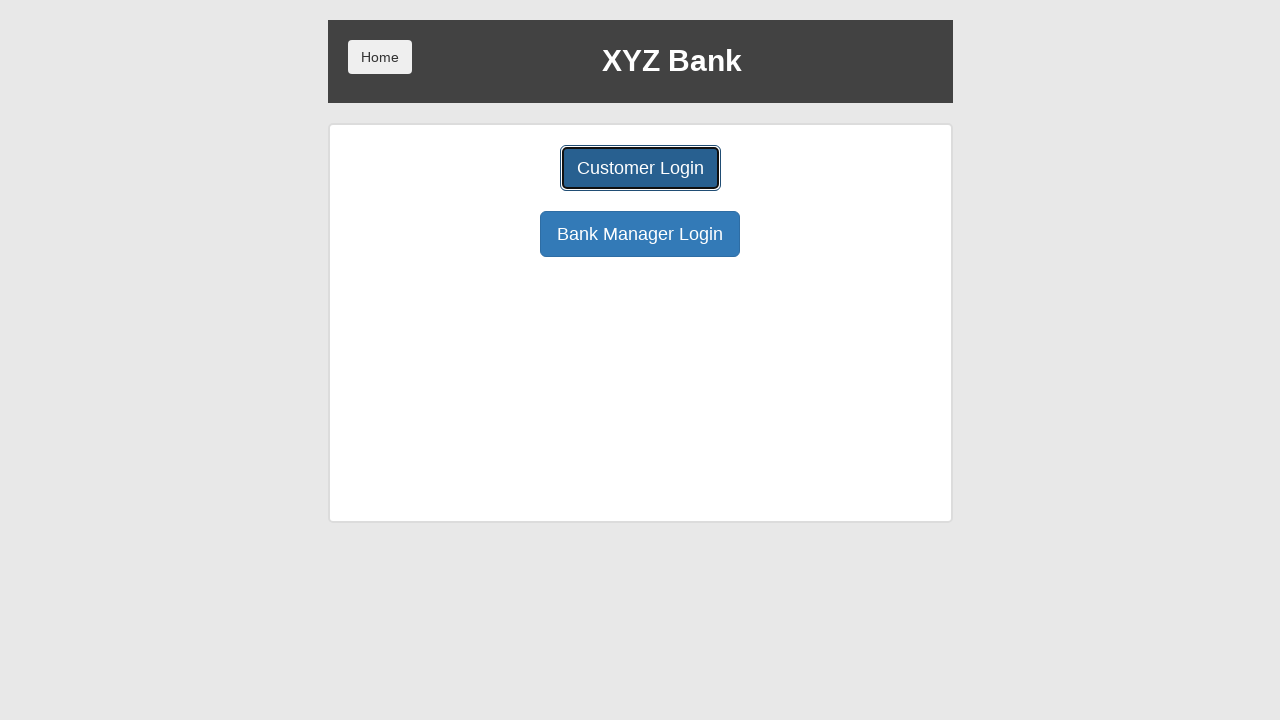

Customer selection page loaded
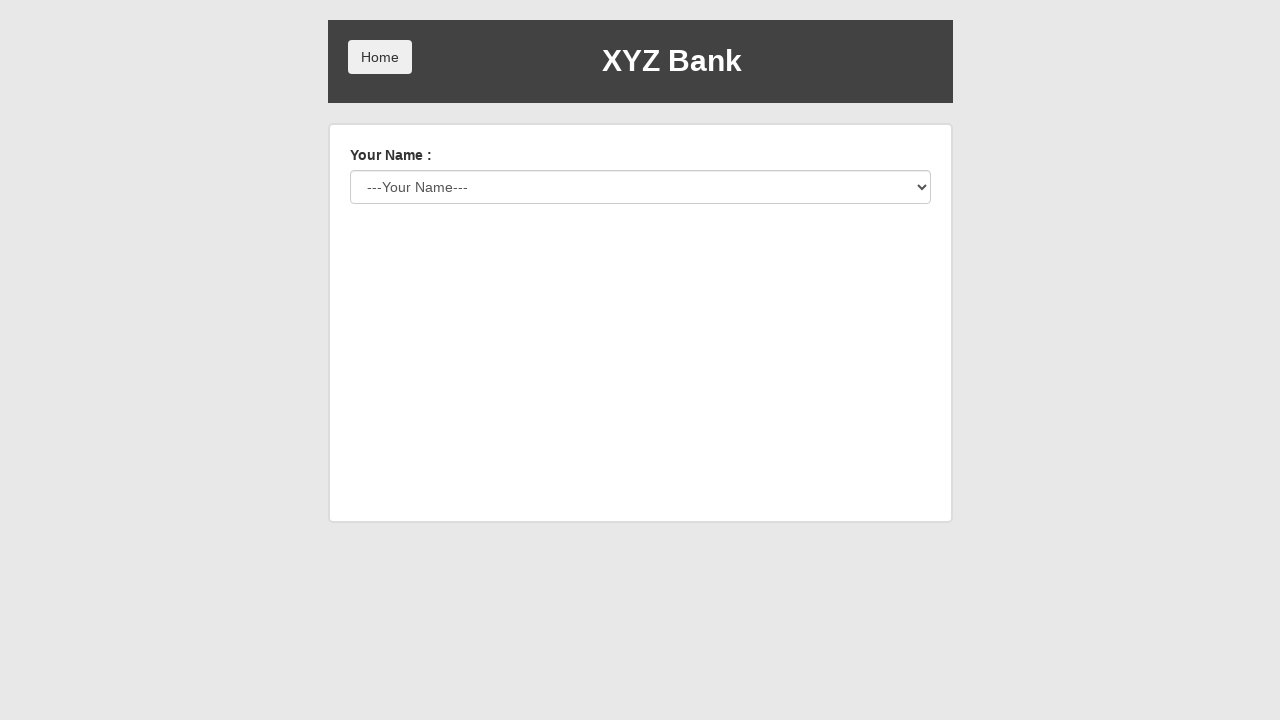

Selected second customer from dropdown on select[name='userSelect']
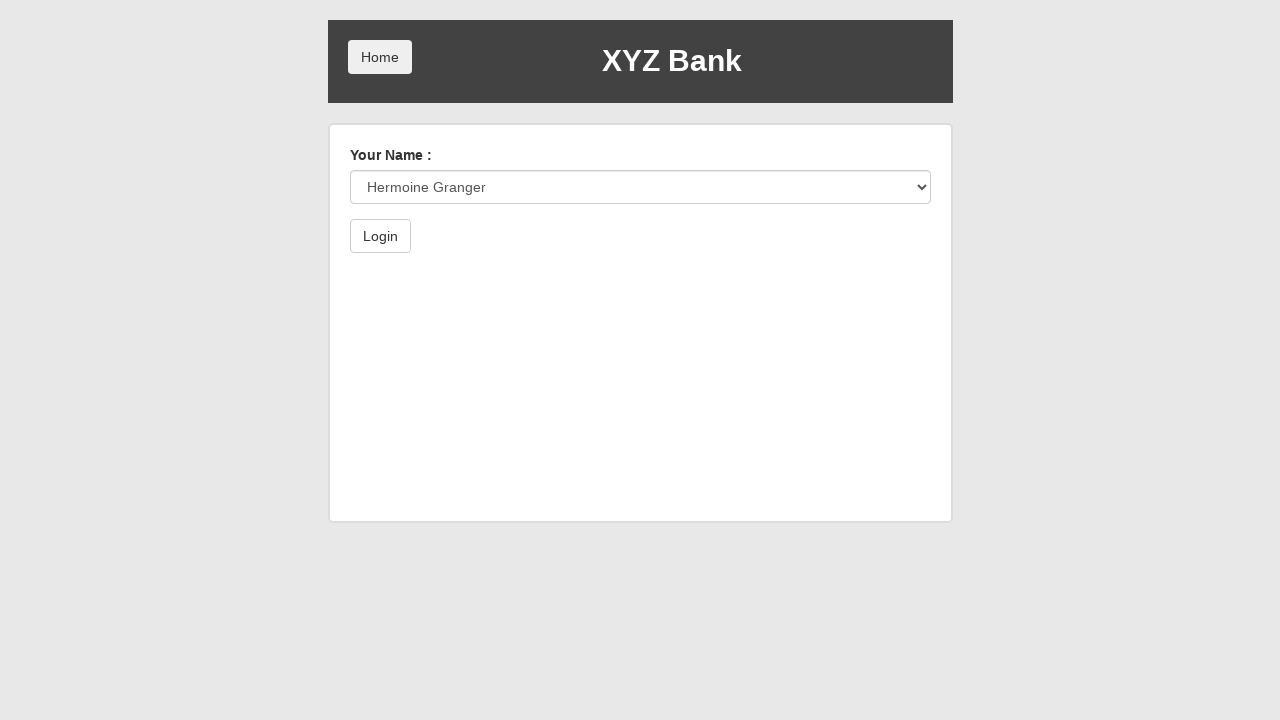

Clicked Login button to authenticate customer at (380, 236) on xpath=//*[text()='Login']
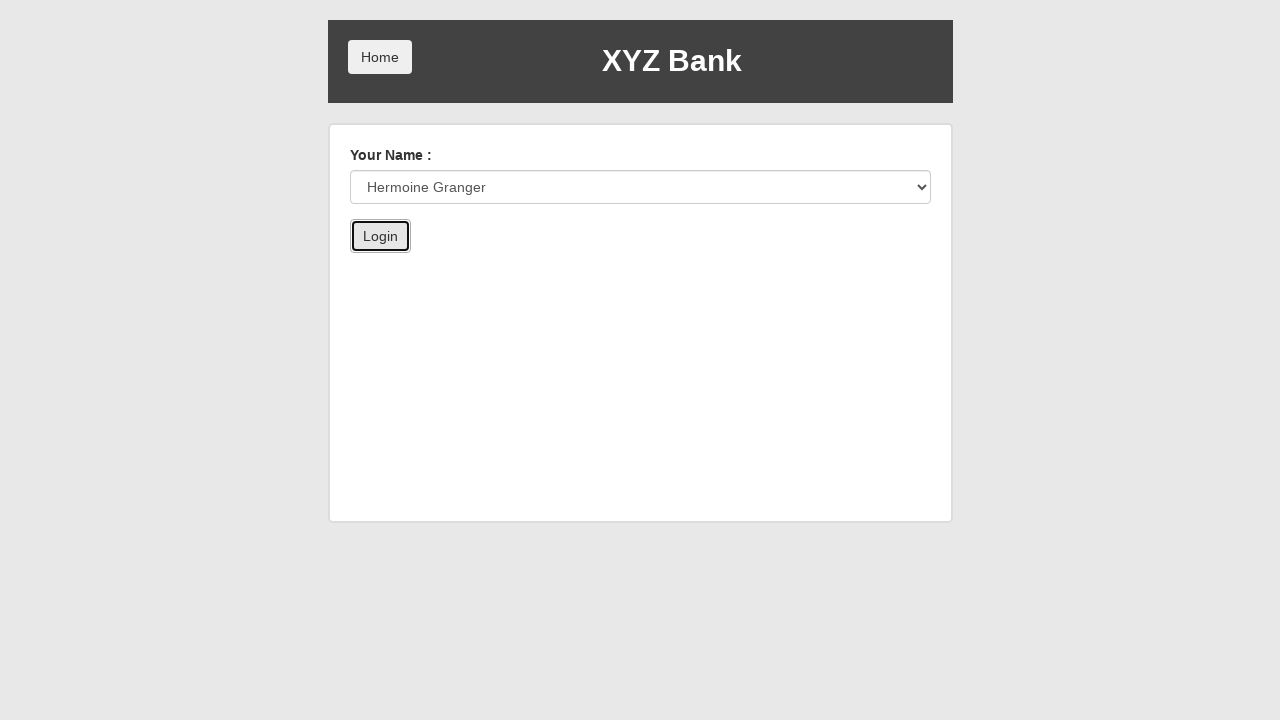

Account balance page loaded successfully
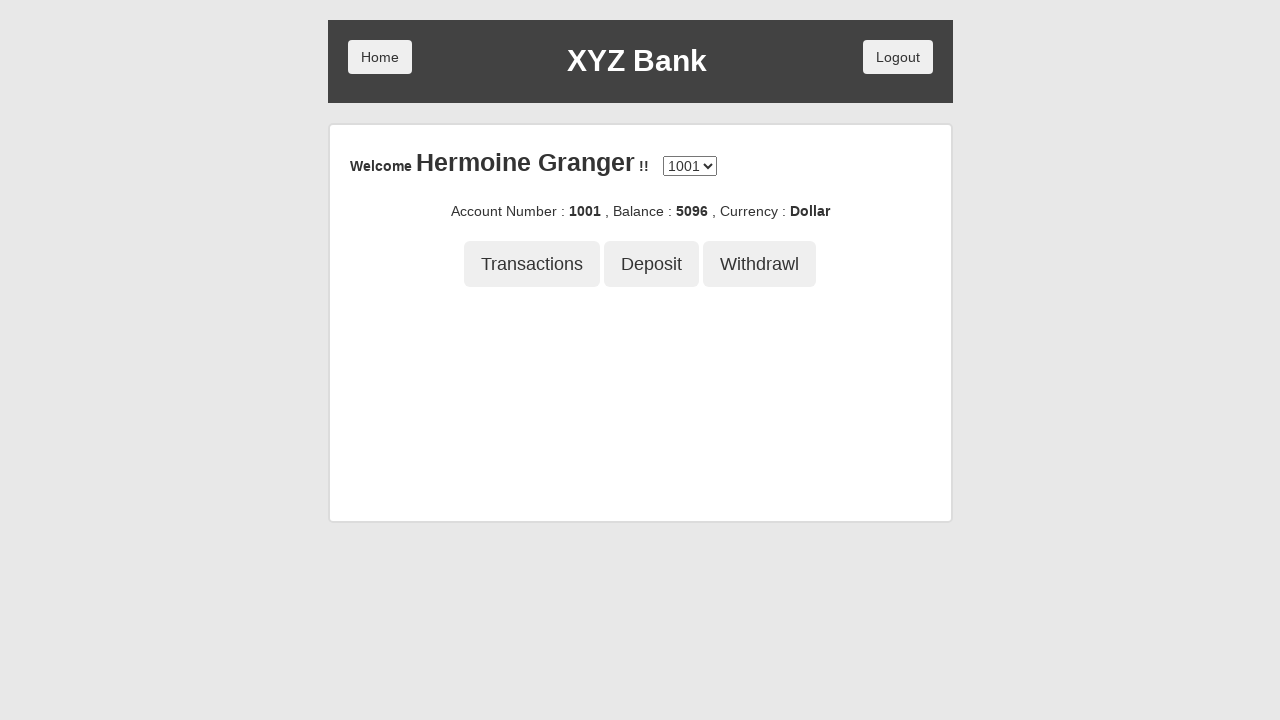

Clicked on Deposit button at (652, 264) on xpath=//button[contains(text(), 'Deposit')]
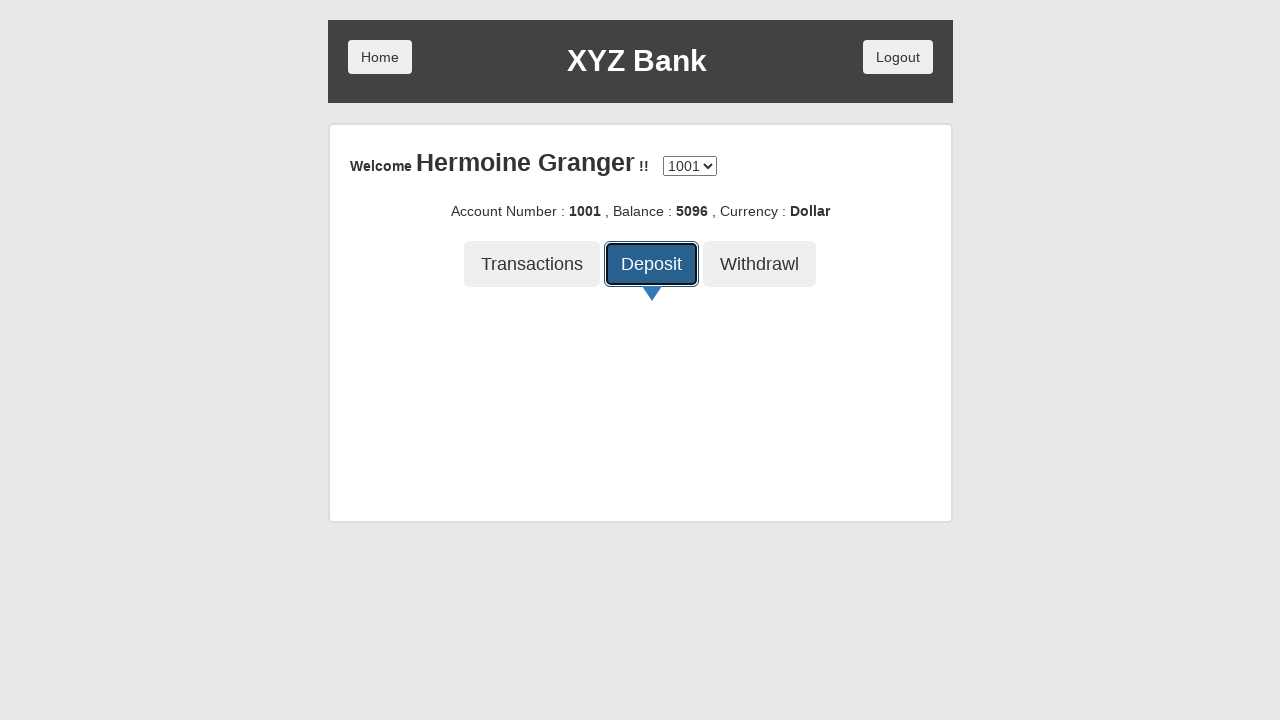

Filled deposit amount field with -100 (invalid negative amount) on xpath=//input[@type='number']
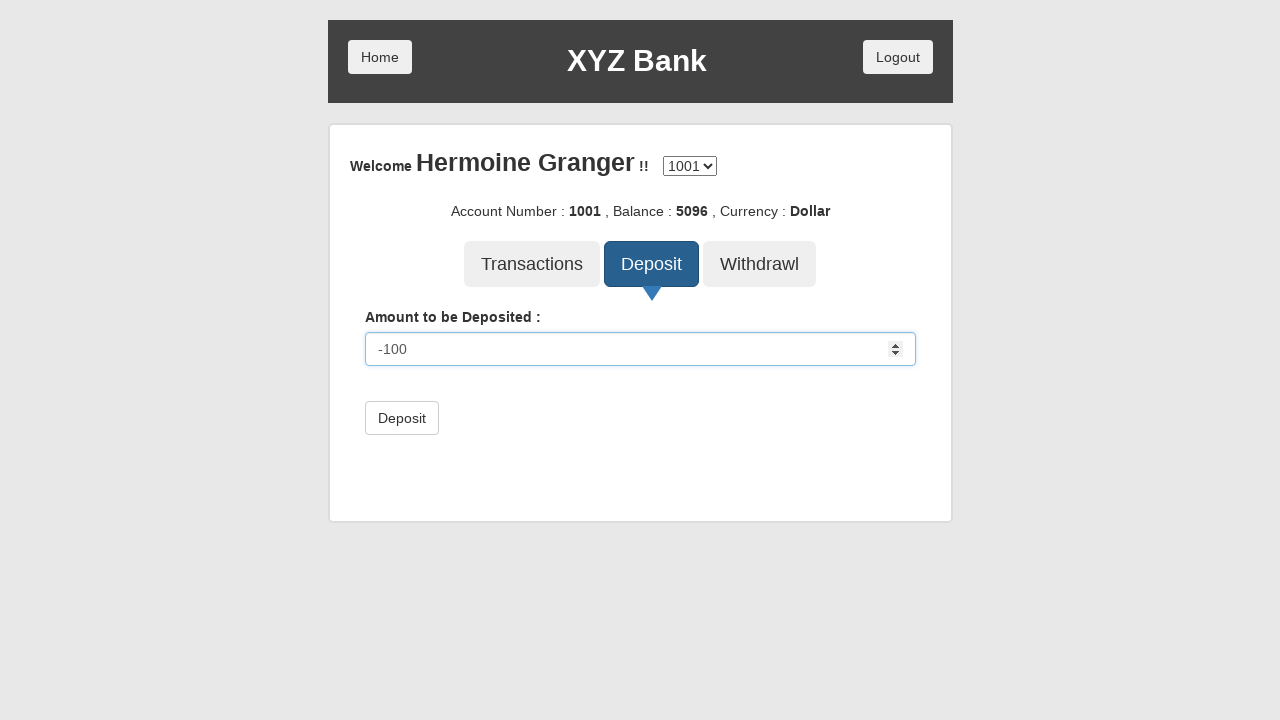

Attempted to submit deposit with negative amount at (402, 418) on xpath=//button[@type='submit']
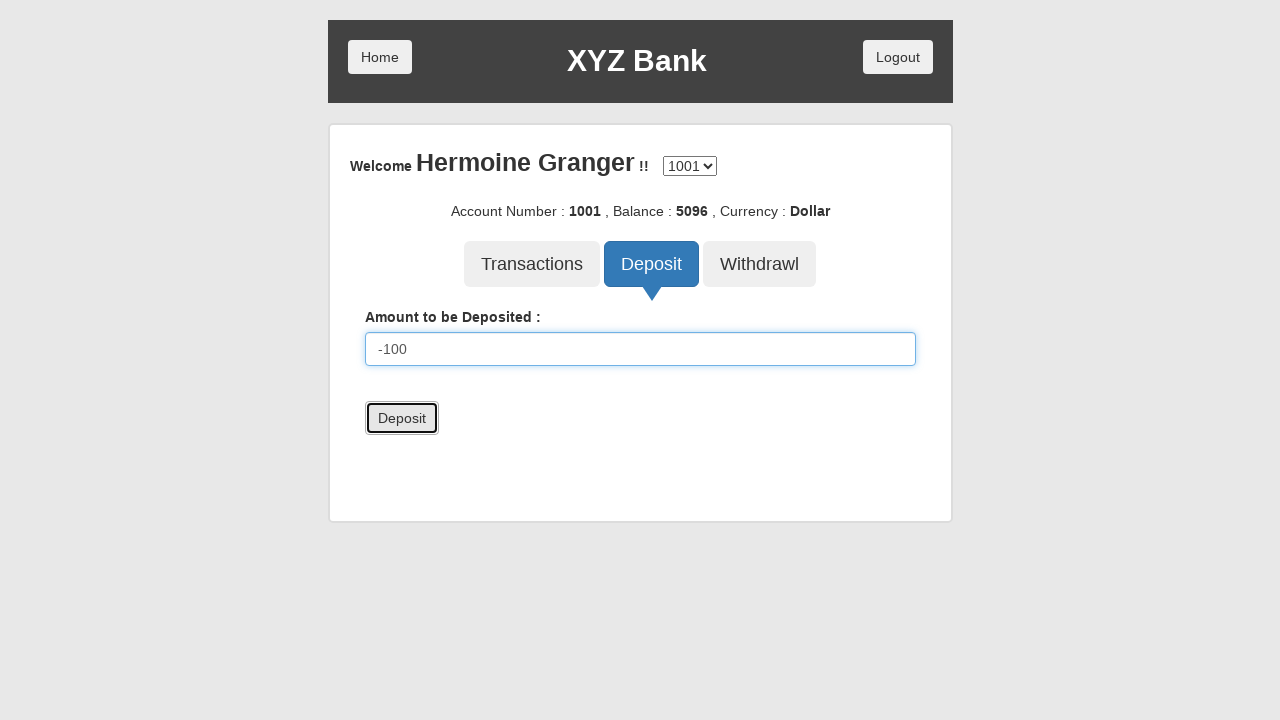

Filled deposit amount field with 0 (invalid zero amount) on xpath=//input[@type='number']
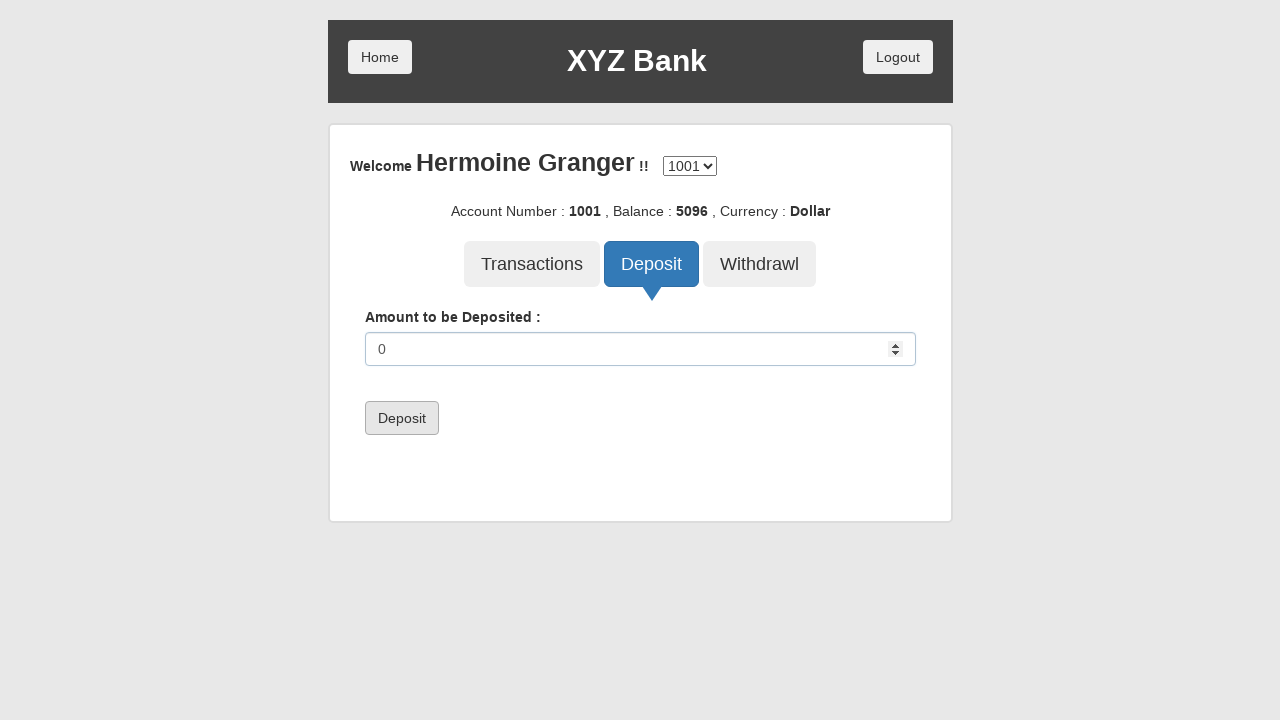

Attempted to submit deposit with zero amount at (402, 418) on xpath=//button[@type='submit']
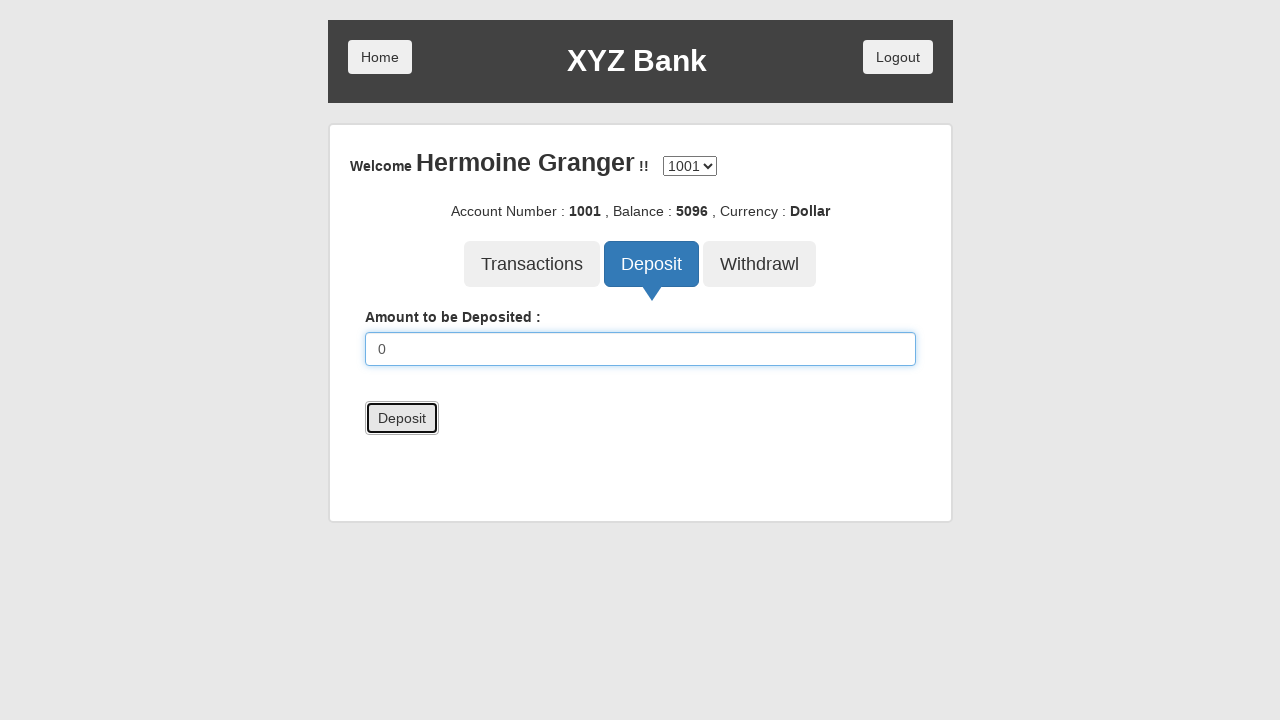

Filled deposit amount field with 100 (valid amount) on xpath=//input[@type='number']
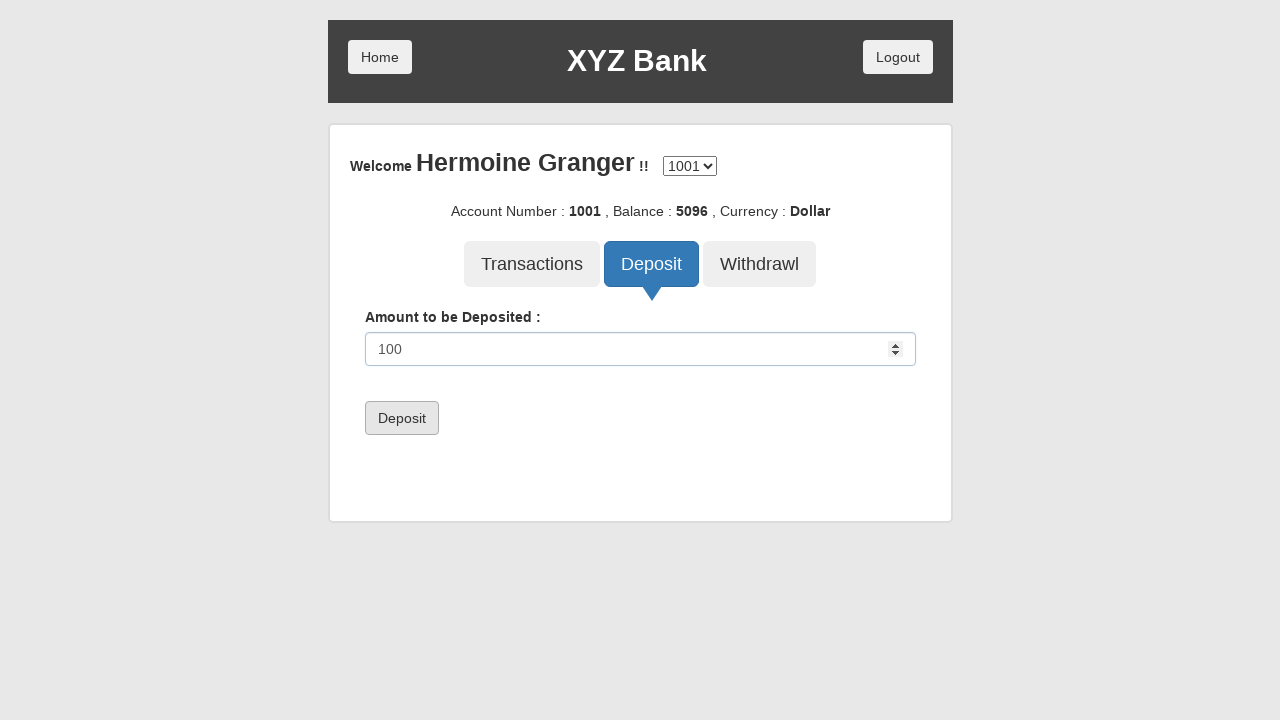

Submitted deposit with valid amount of 100 at (402, 418) on xpath=//button[@type='submit']
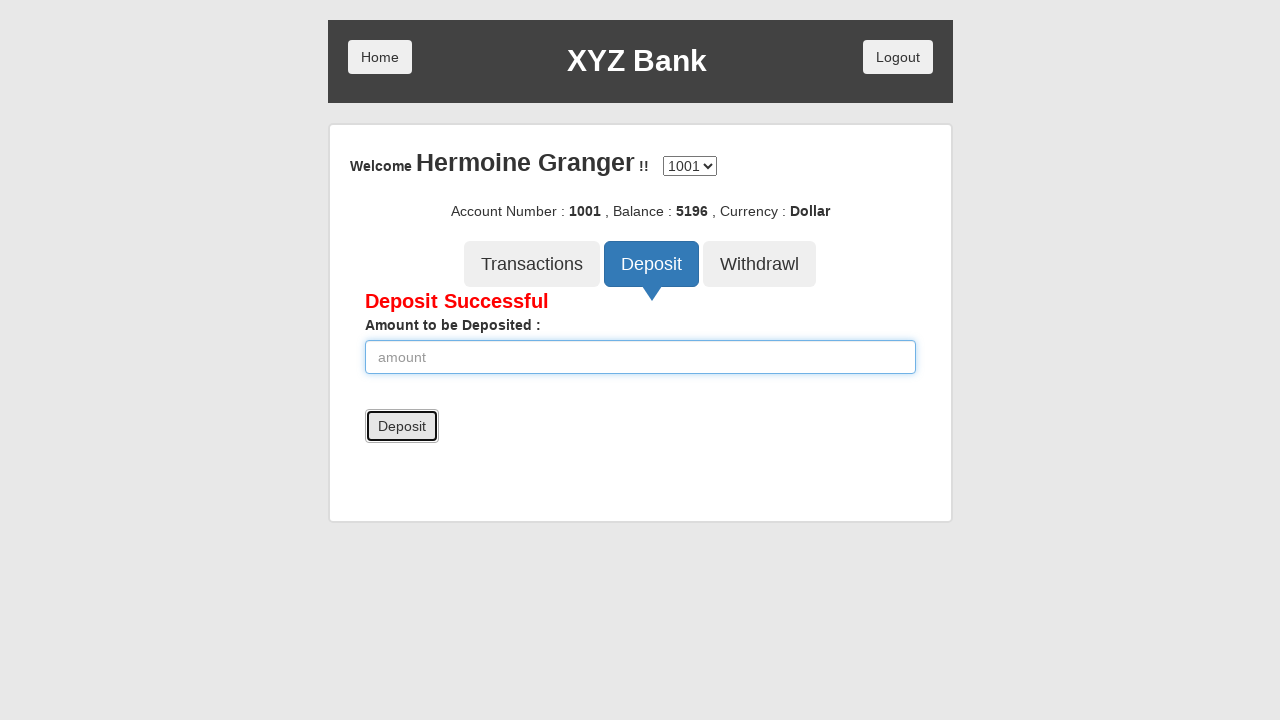

Deposit successful message displayed
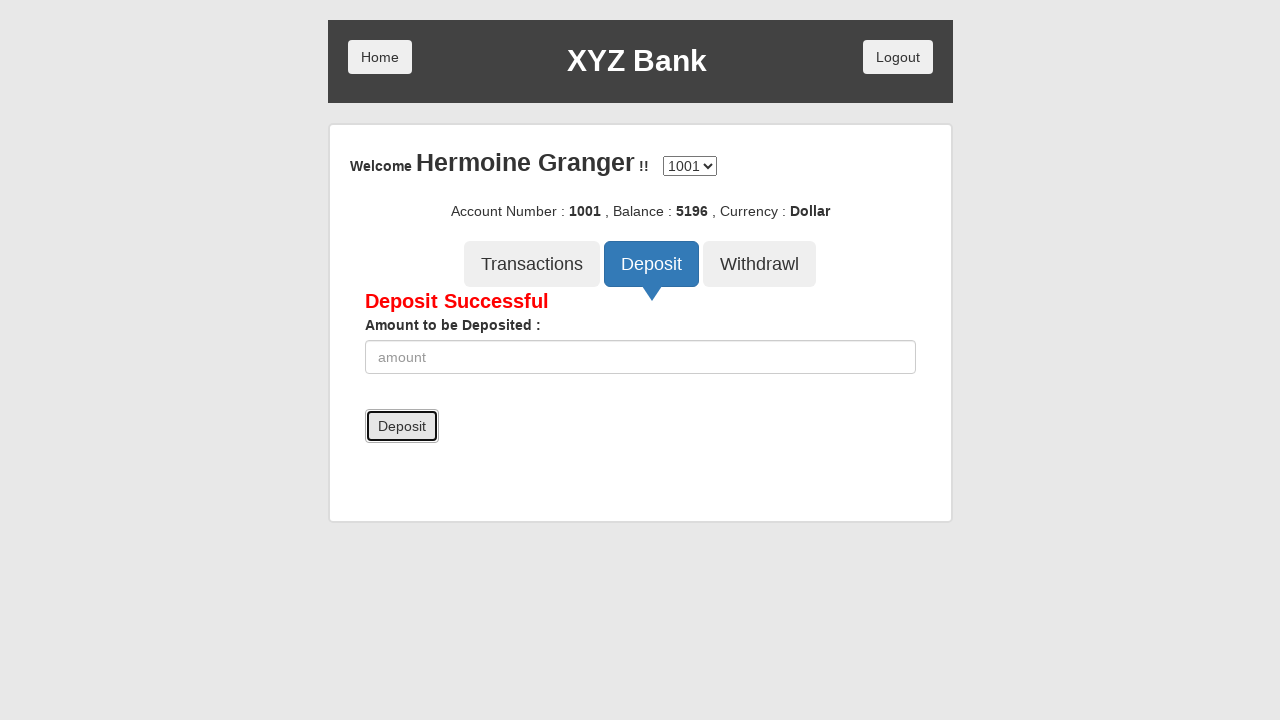

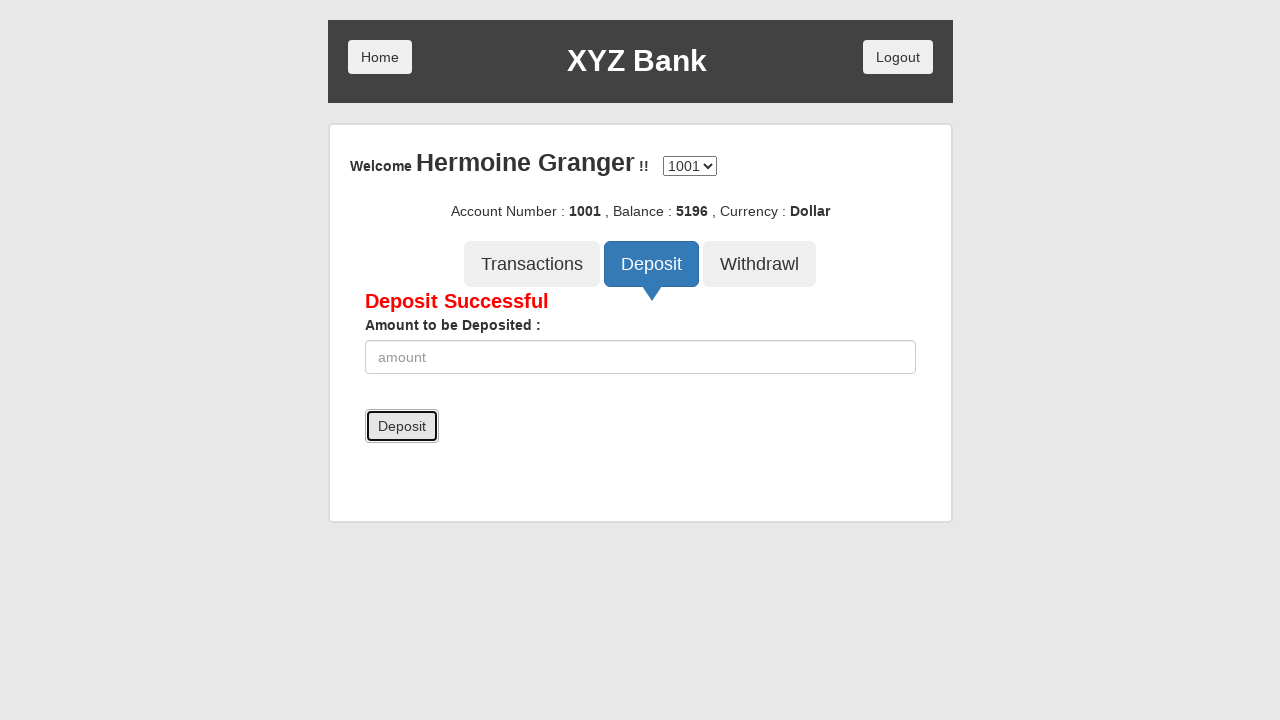